Tests clicking the Contact Us button navigates to the Contact Us page

Starting URL: https://the-internet.herokuapp.com/disappearing_elements

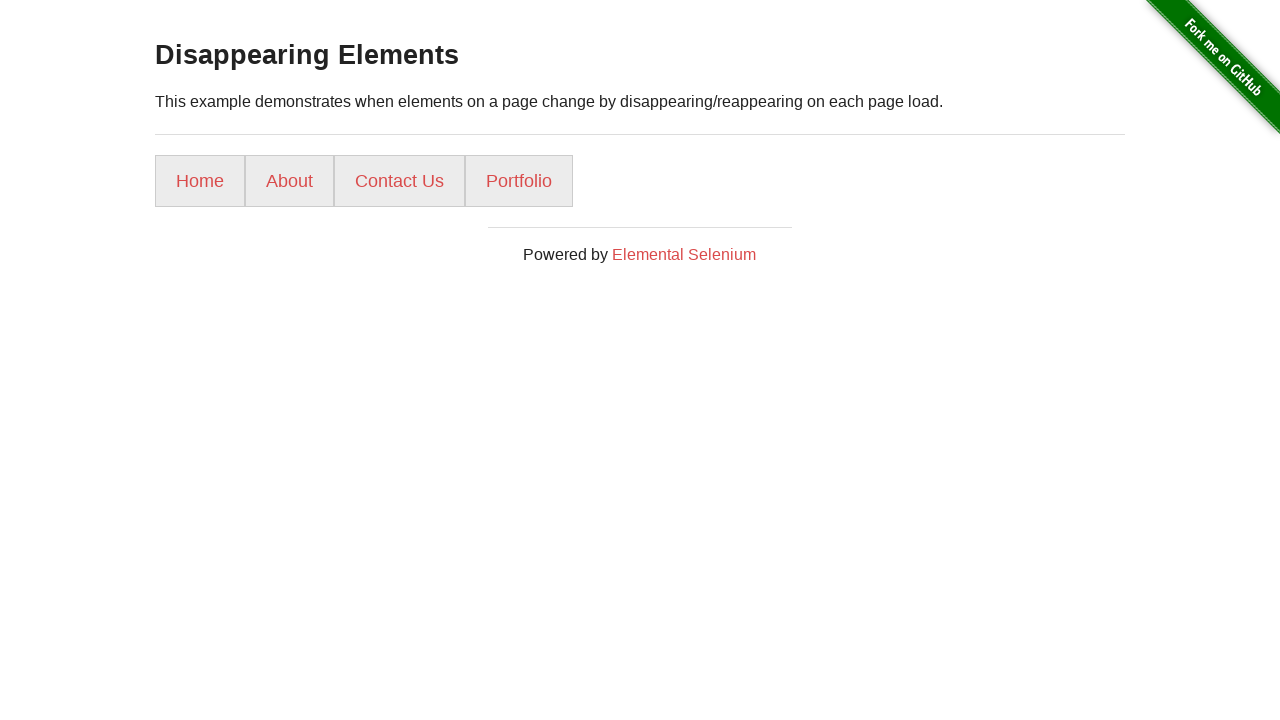

Clicked the Contact Us button at (400, 181) on a:has-text('Contact Us')
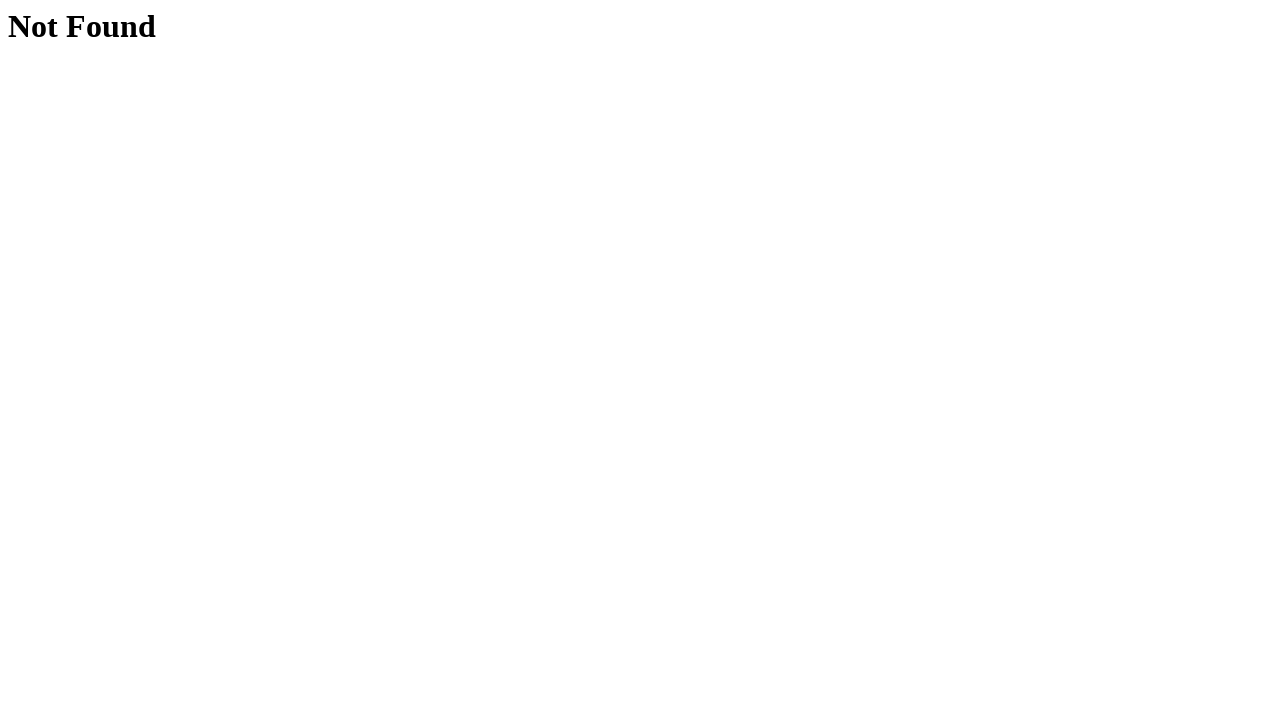

Navigated to Contact Us page
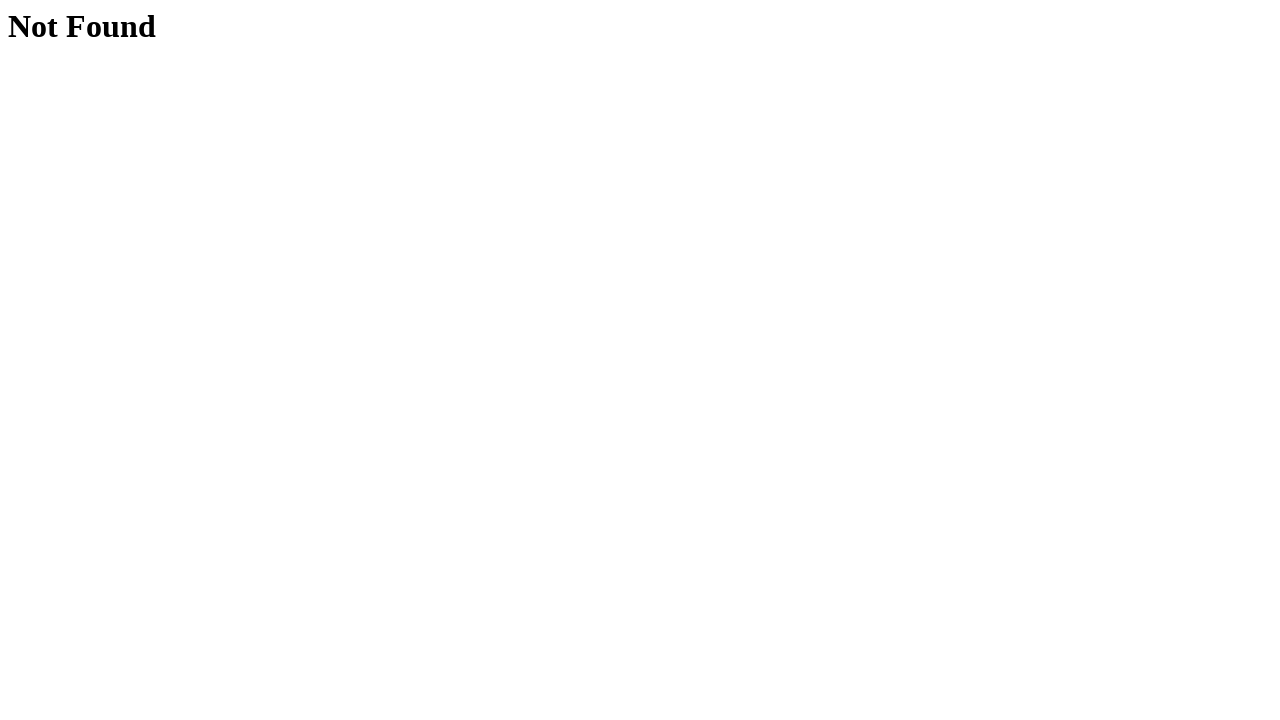

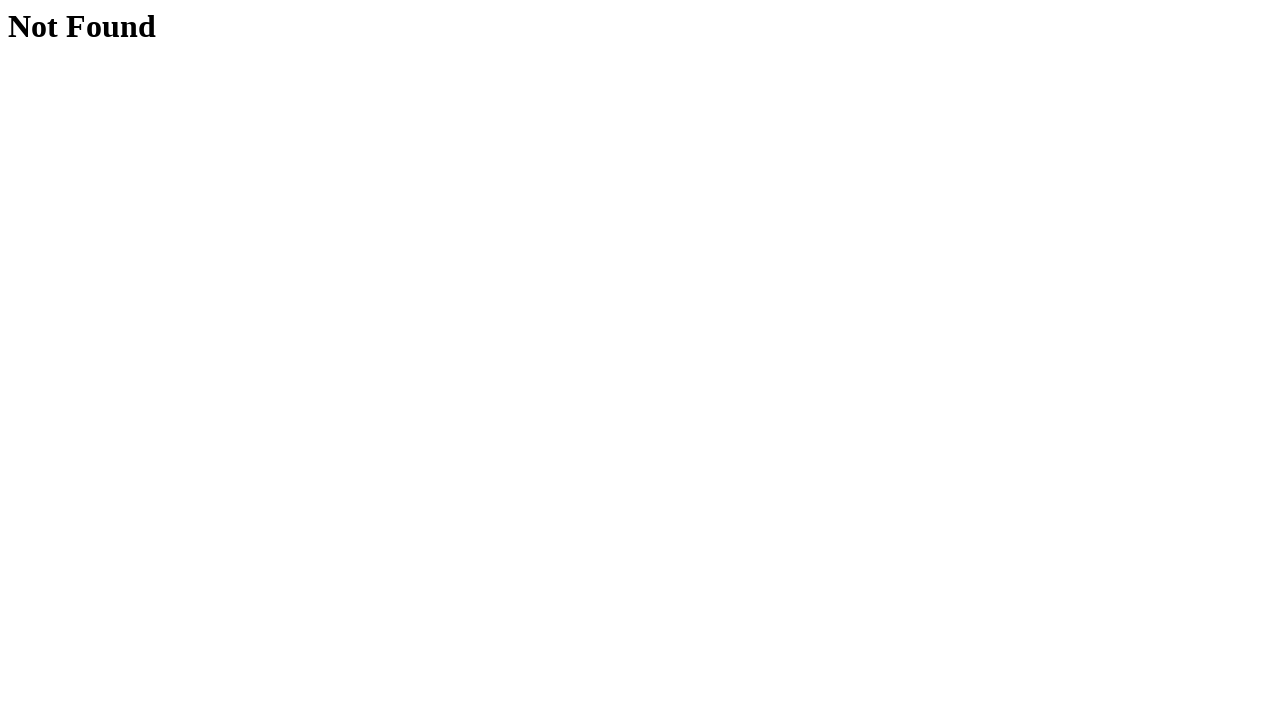